Tests changing the from and to scale selections including note and scale type

Starting URL: https://harrisjazzlines.com/

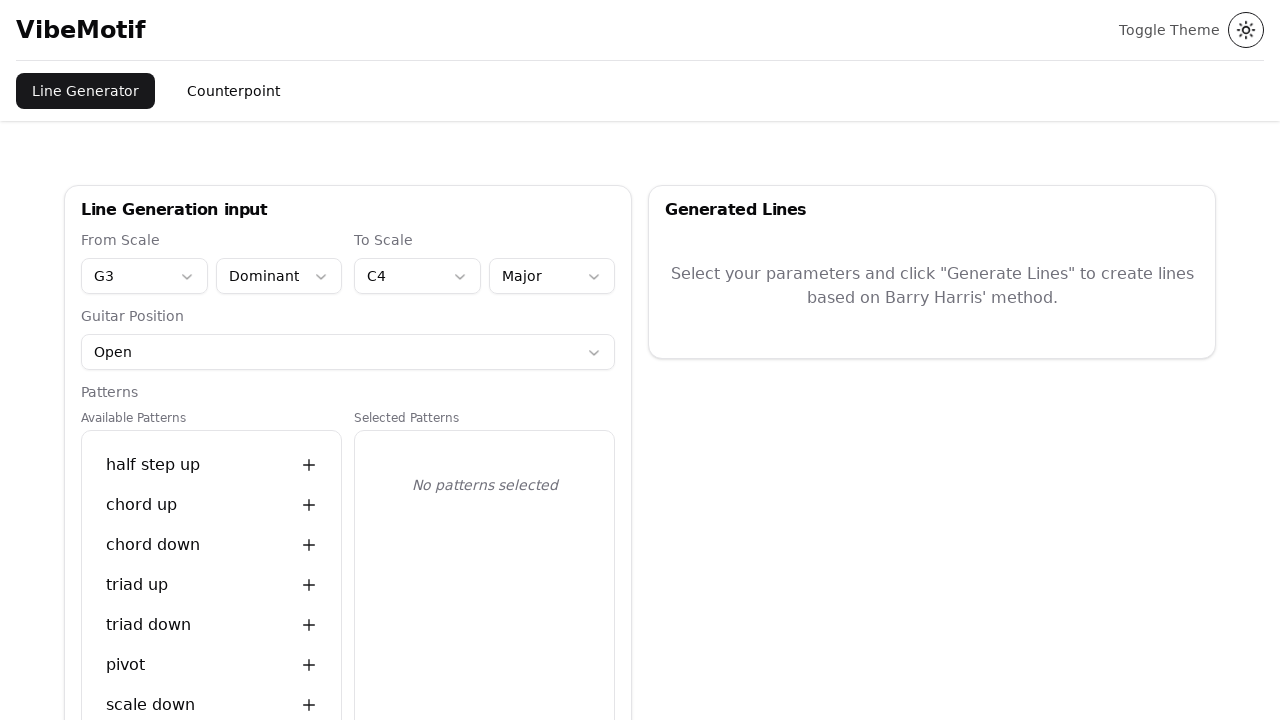

Page loaded with networkidle state
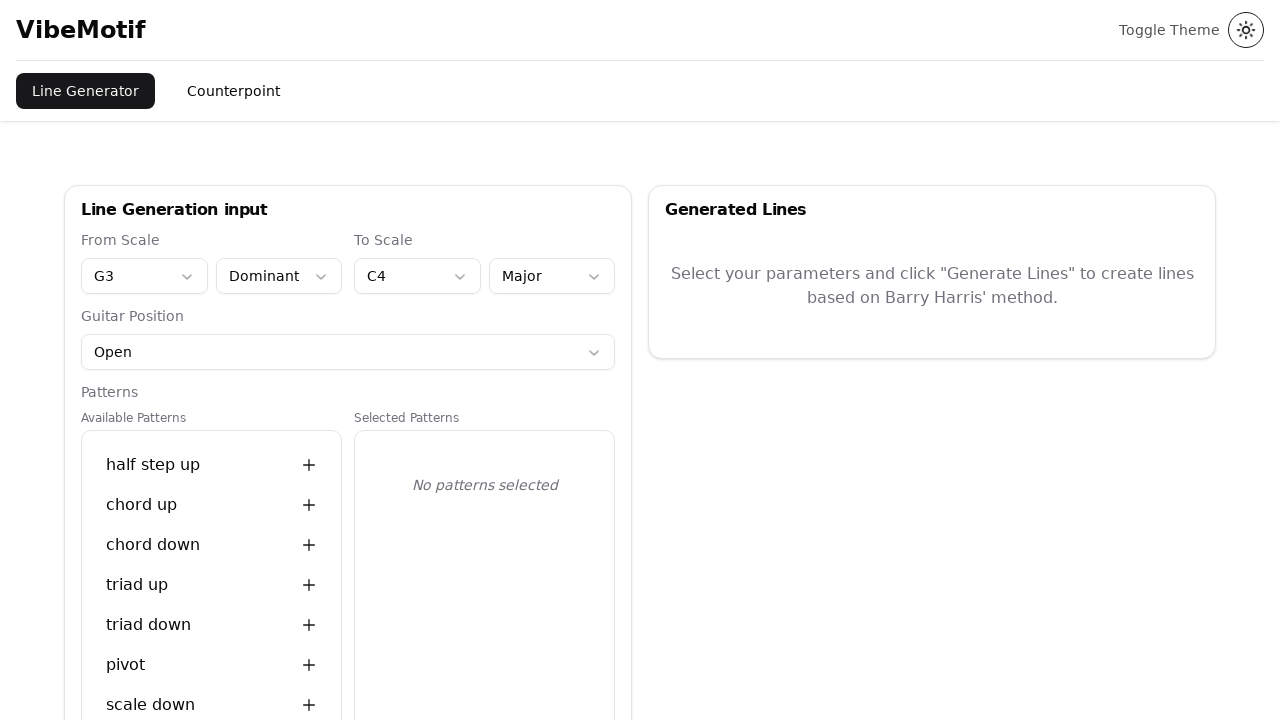

Located 'From Scale' note button
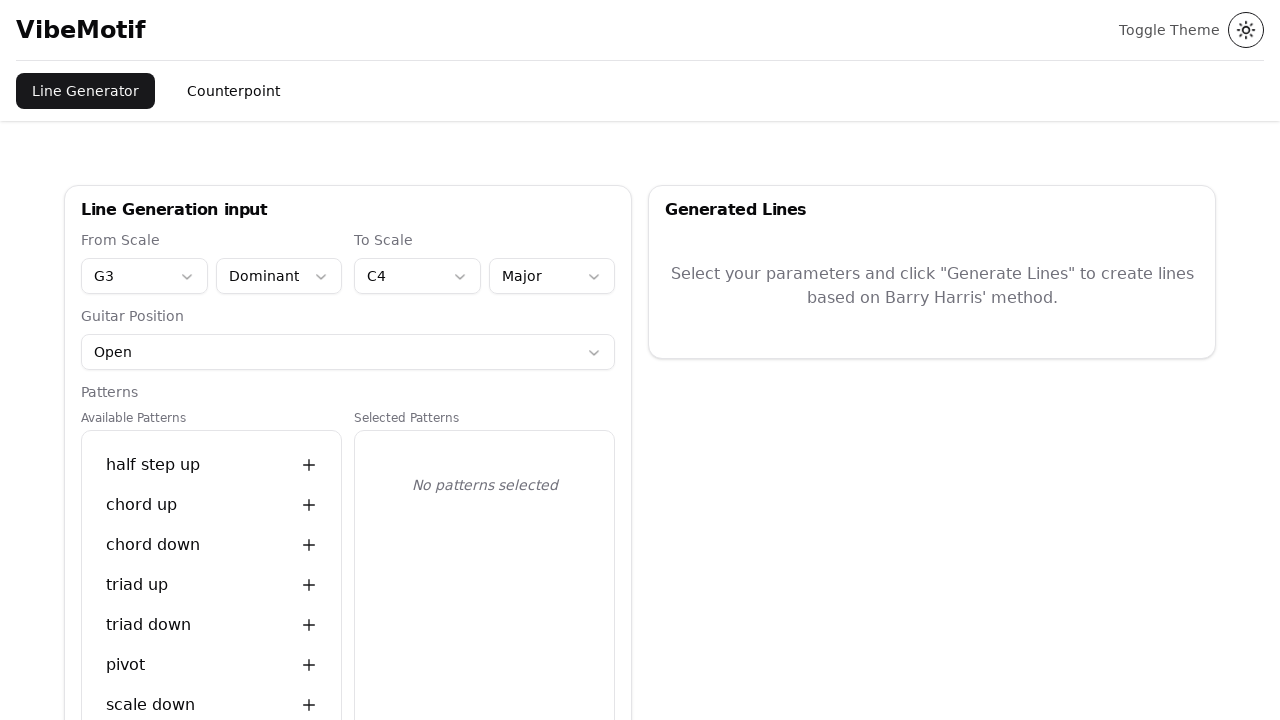

'From Scale' note button is visible
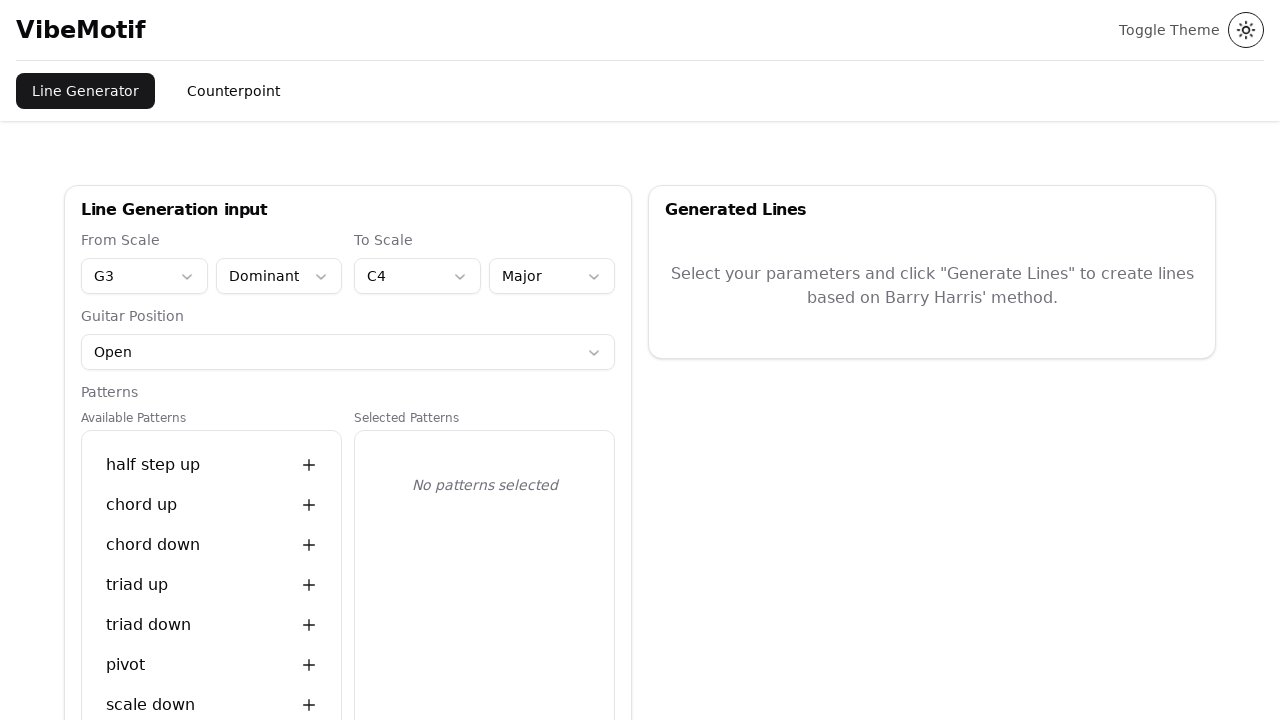

Clicked 'From Scale' note button at (144, 276) on [data-testid="from-scale-section"] button[aria-label="Select note"]
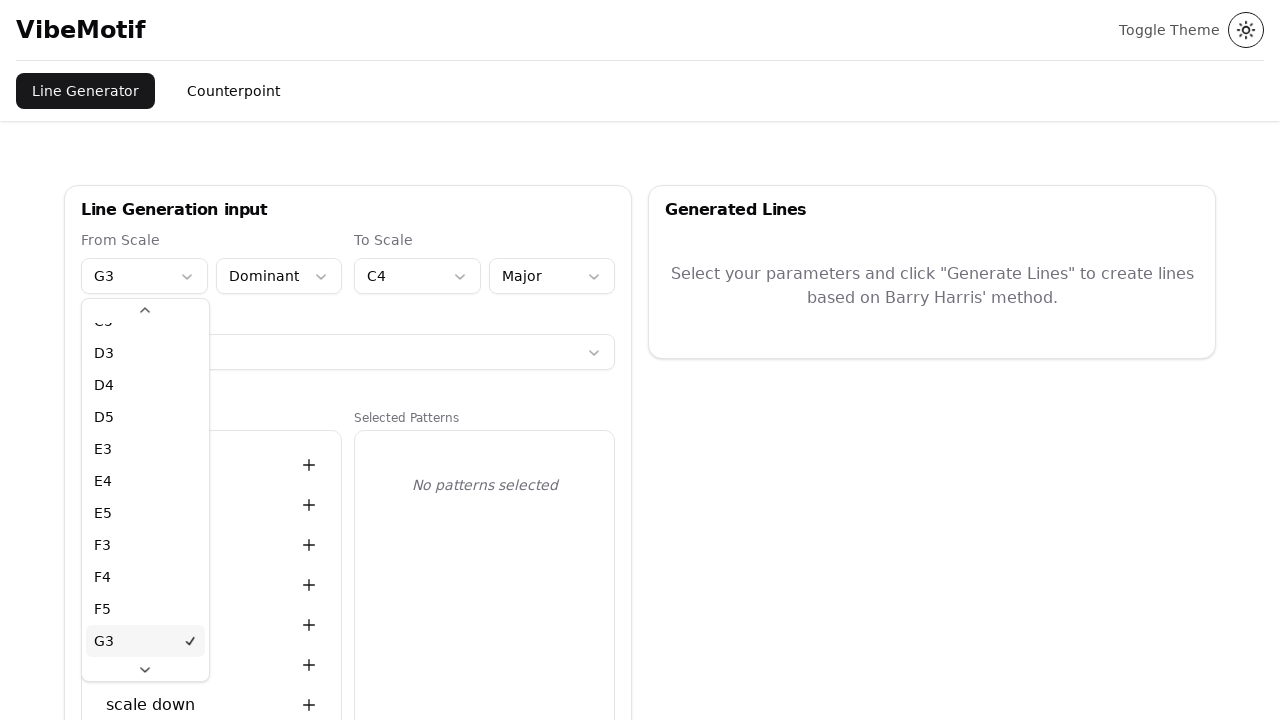

Note selection dropdown appeared
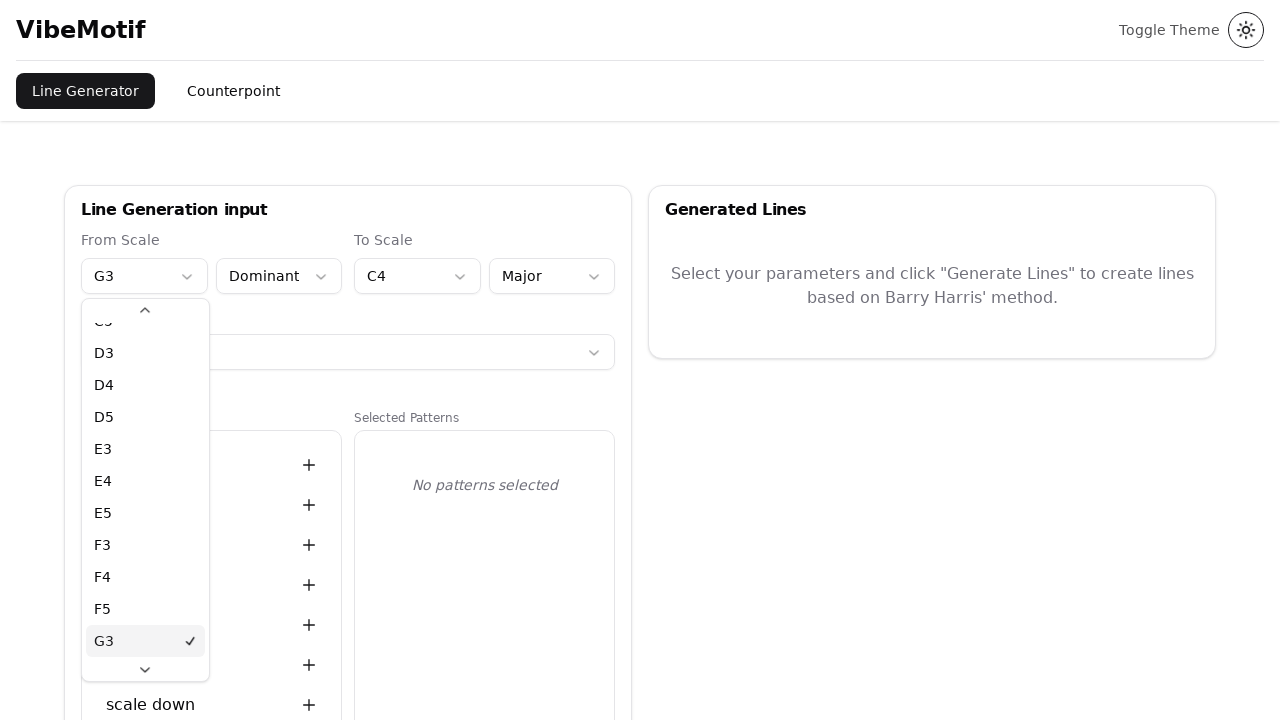

Selected 'C4' from 'From Scale' note options at (145, 375) on [role="option"] >> internal:has-text="C4"i >> nth=0
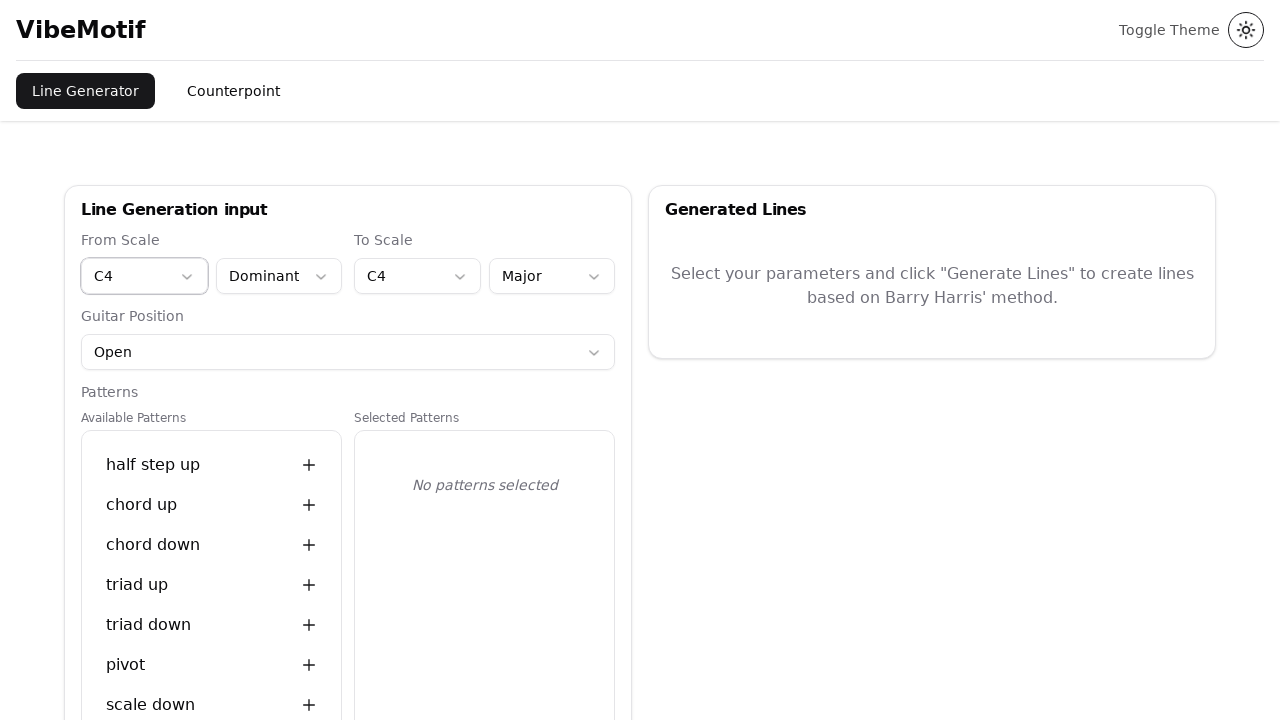

Located 'From Scale' type button
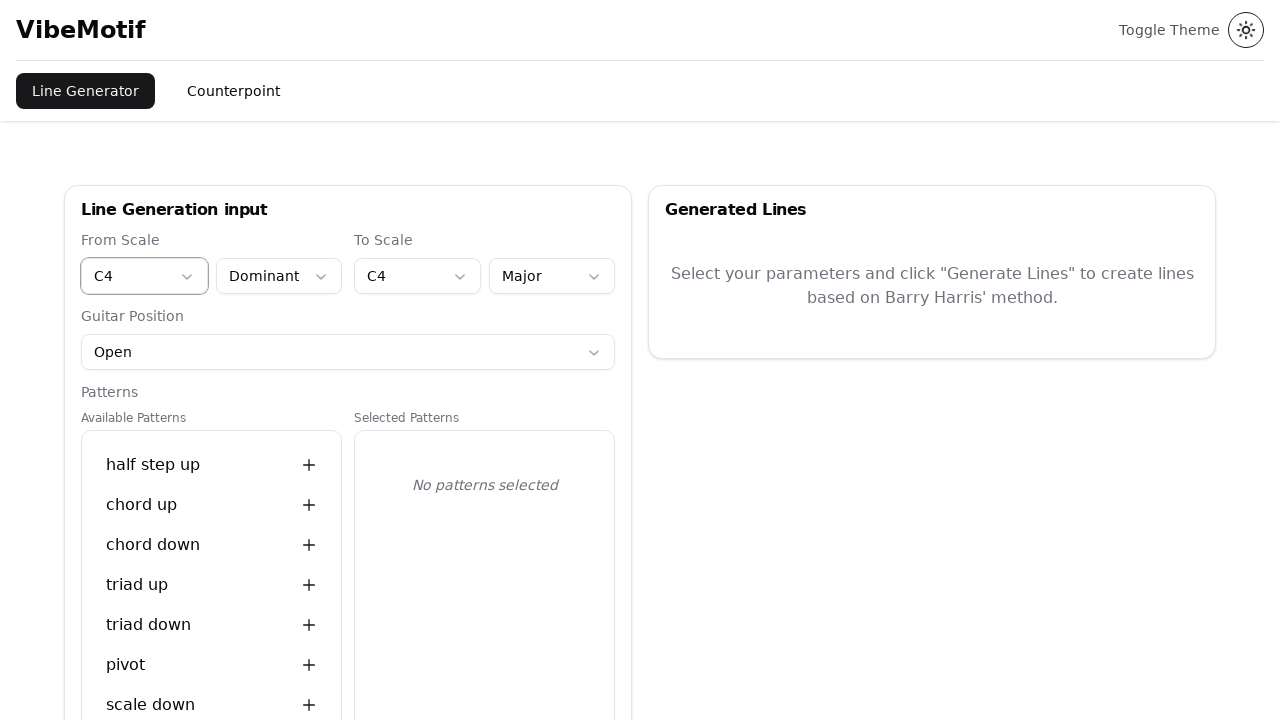

'From Scale' type button is visible
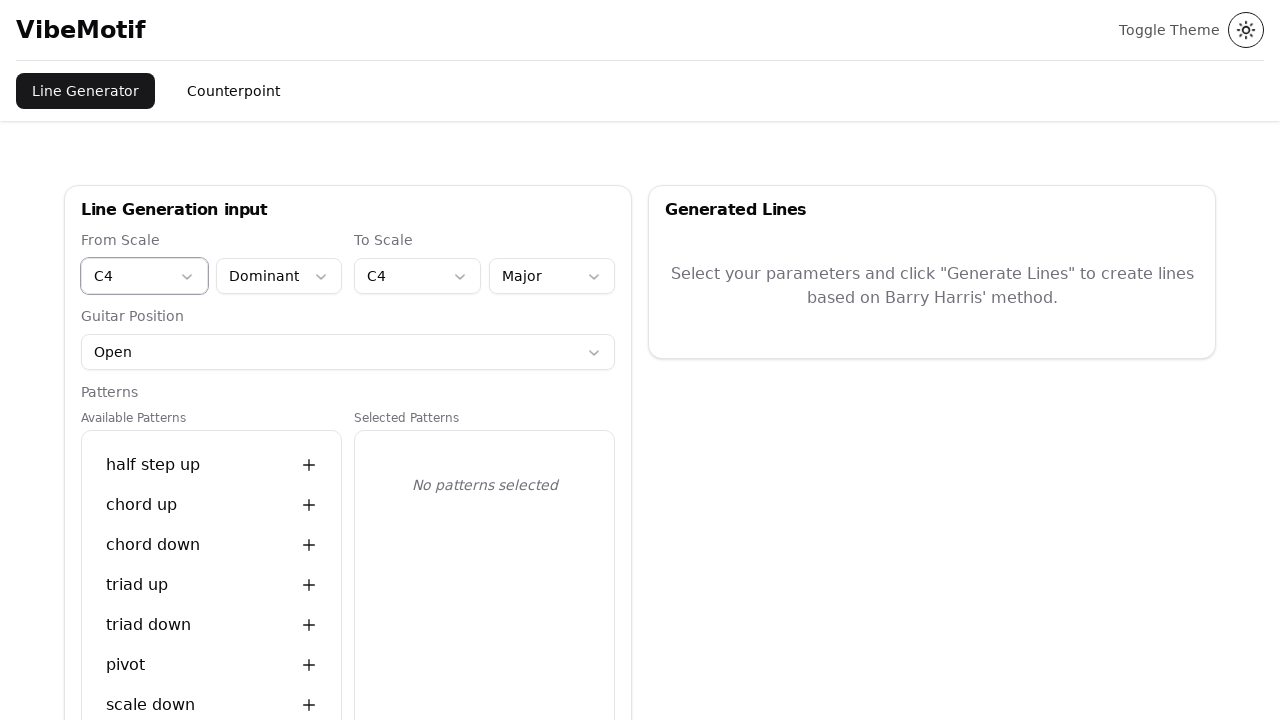

Clicked 'From Scale' type button at (279, 276) on [data-testid="from-scale-section"] button[aria-label="Select scale"]
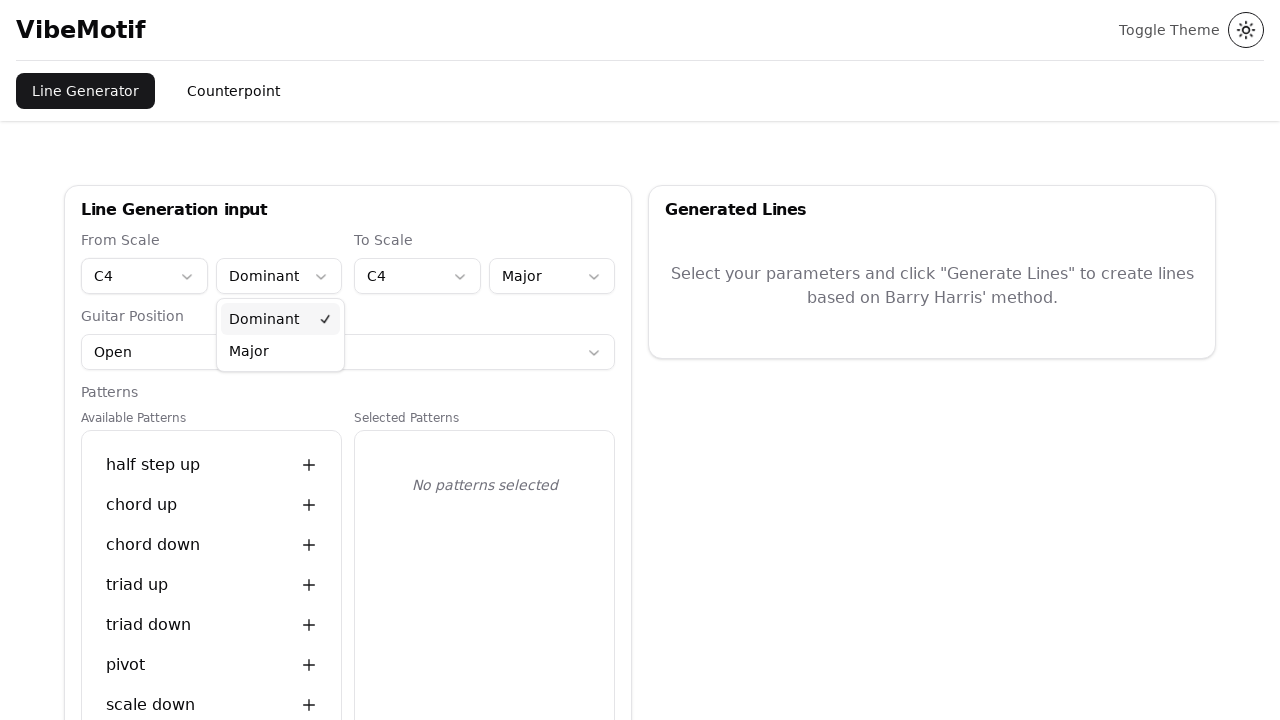

Scale type selection dropdown appeared
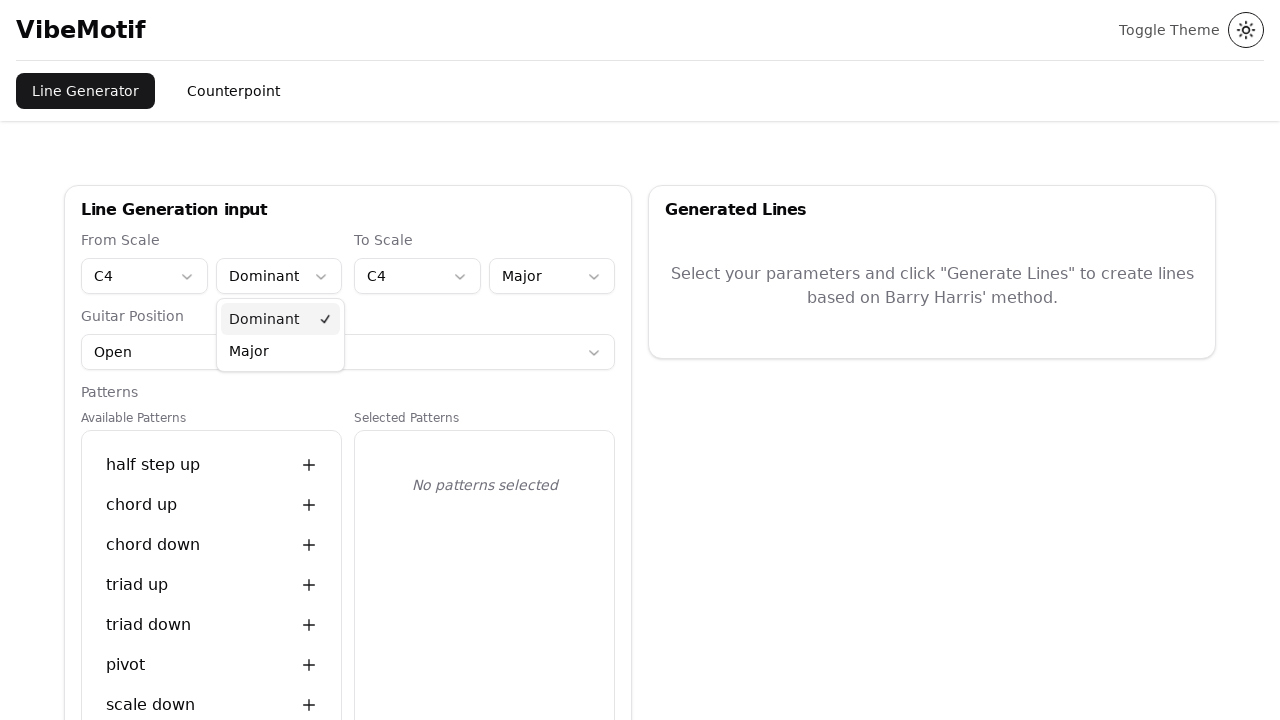

Selected 'Major' from 'From Scale' type options at (280, 351) on [role="option"] >> internal:has-text="Major"i >> nth=0
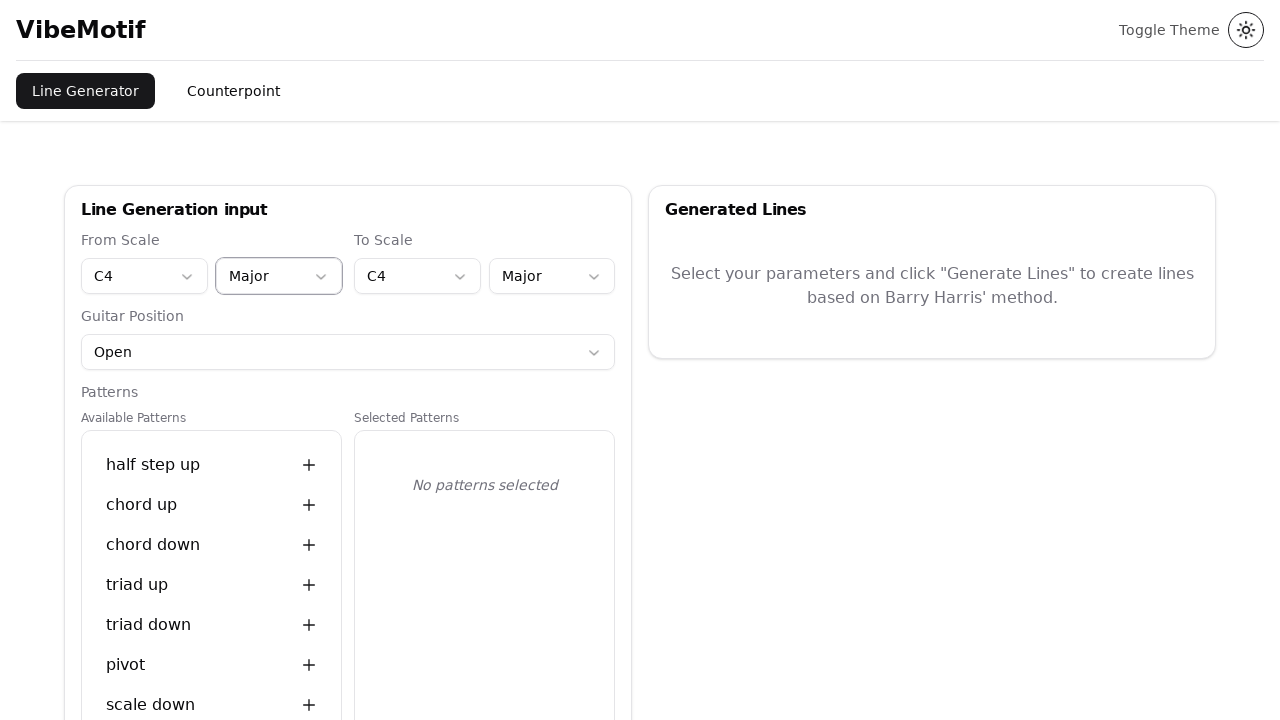

Located 'To Scale' note button
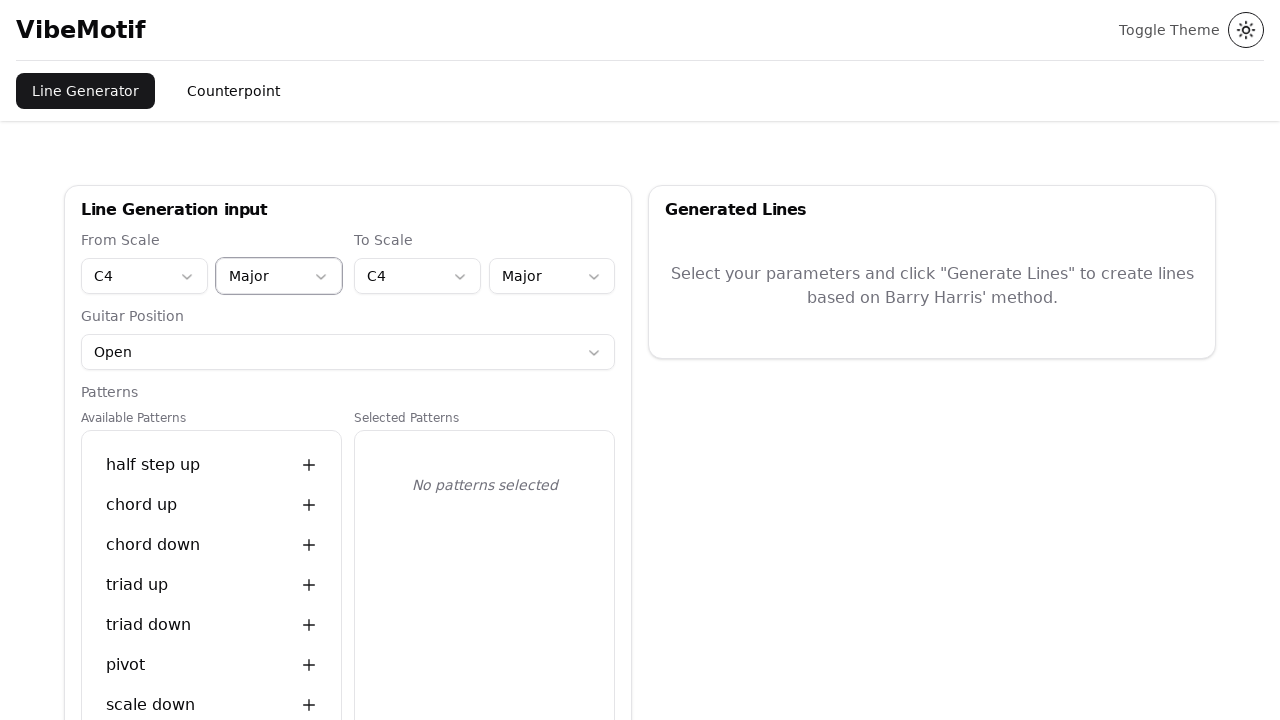

'To Scale' note button is visible
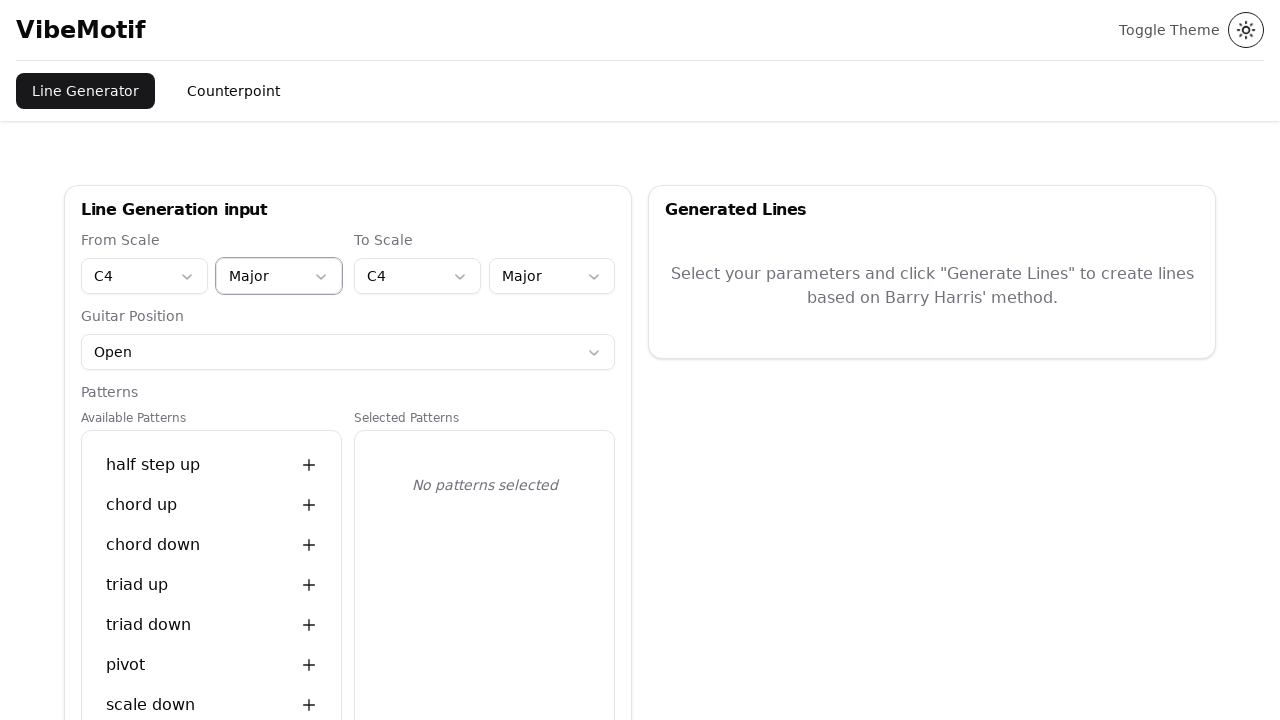

Clicked 'To Scale' note button at (417, 276) on [data-testid="to-scale-section"] button[aria-label="Select note"]
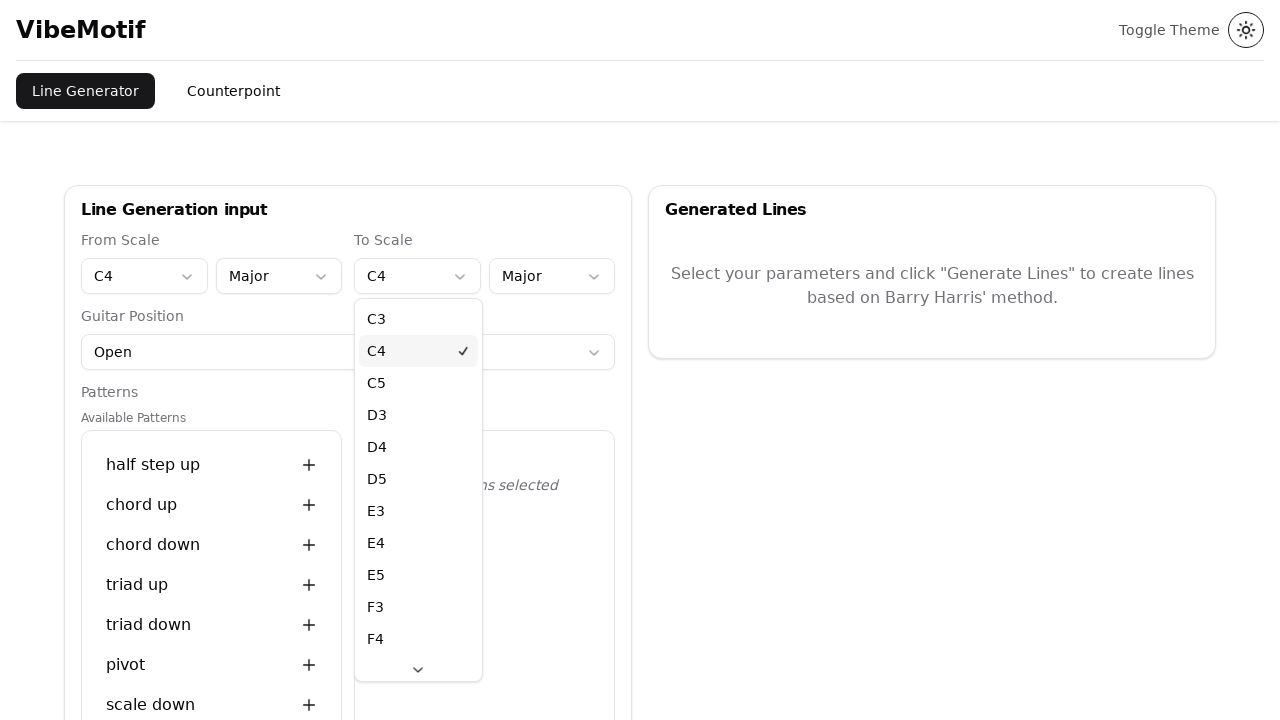

Note selection dropdown appeared for 'To Scale'
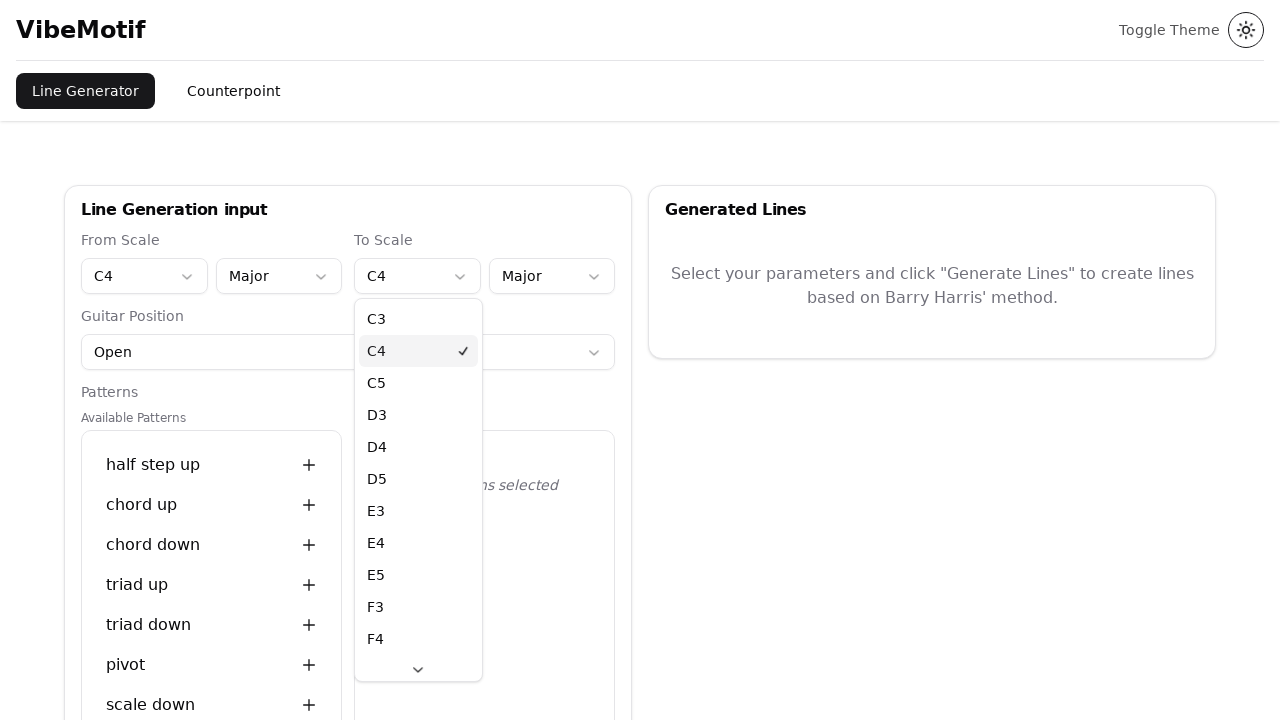

Selected 'G4' from 'To Scale' note options at (418, 641) on [role="option"] >> internal:has-text="G4"i >> nth=0
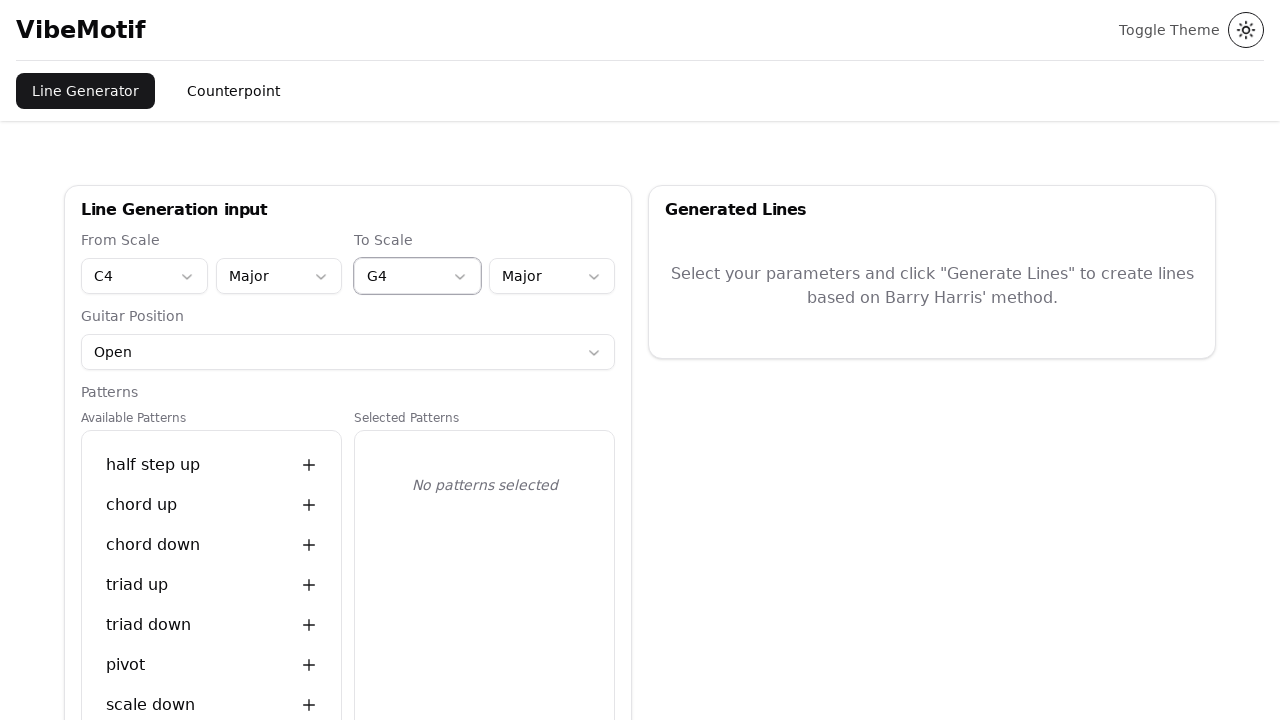

Located 'To Scale' type button
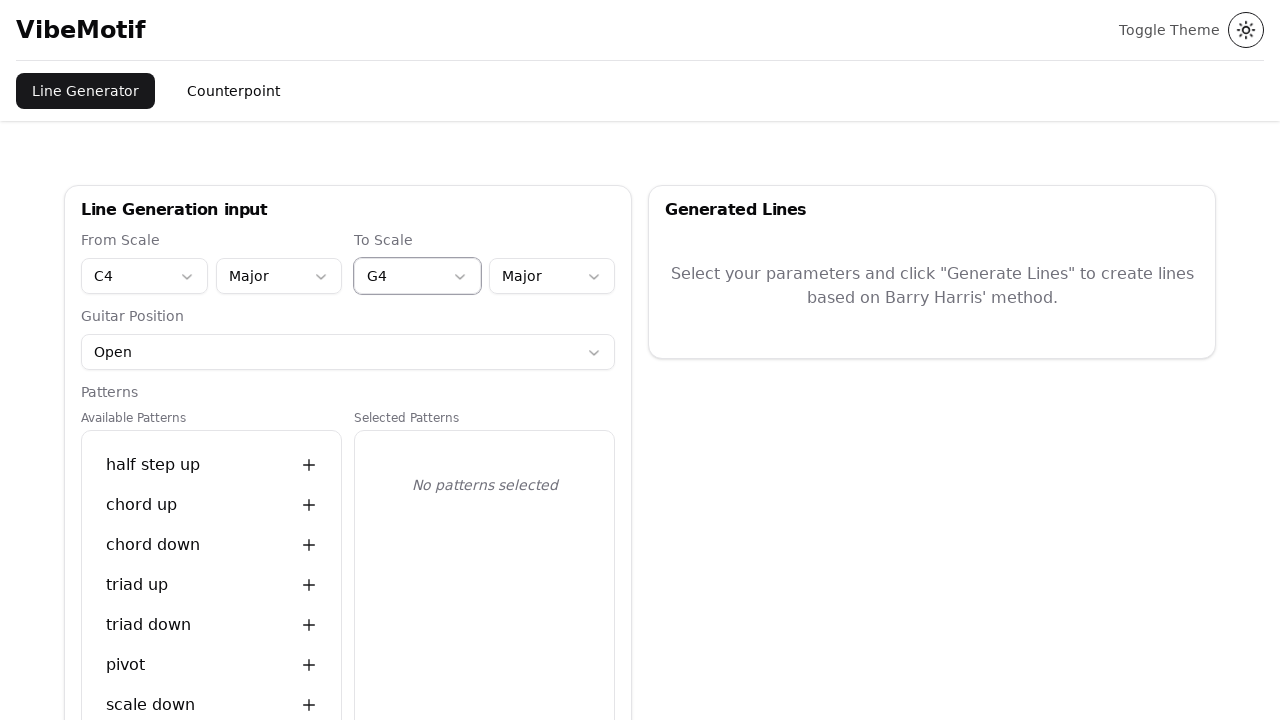

'To Scale' type button is visible
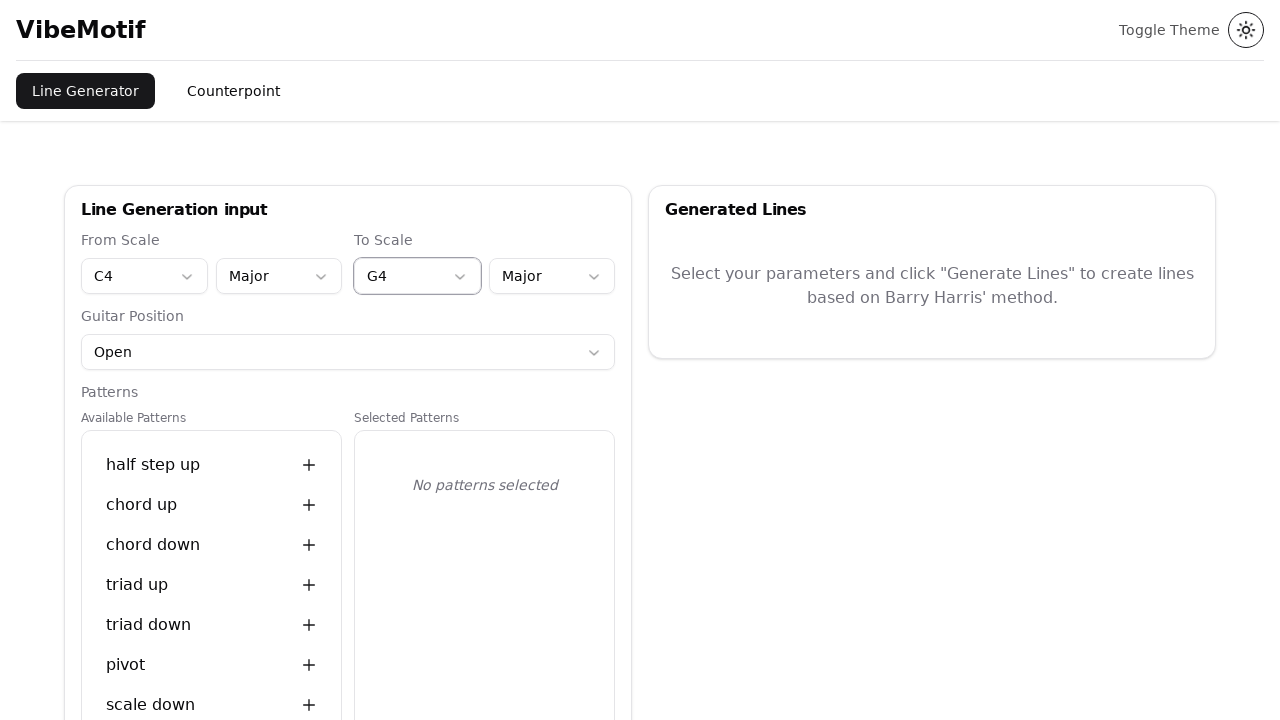

Clicked 'To Scale' type button at (552, 276) on [data-testid="to-scale-section"] button[aria-label="Select scale"]
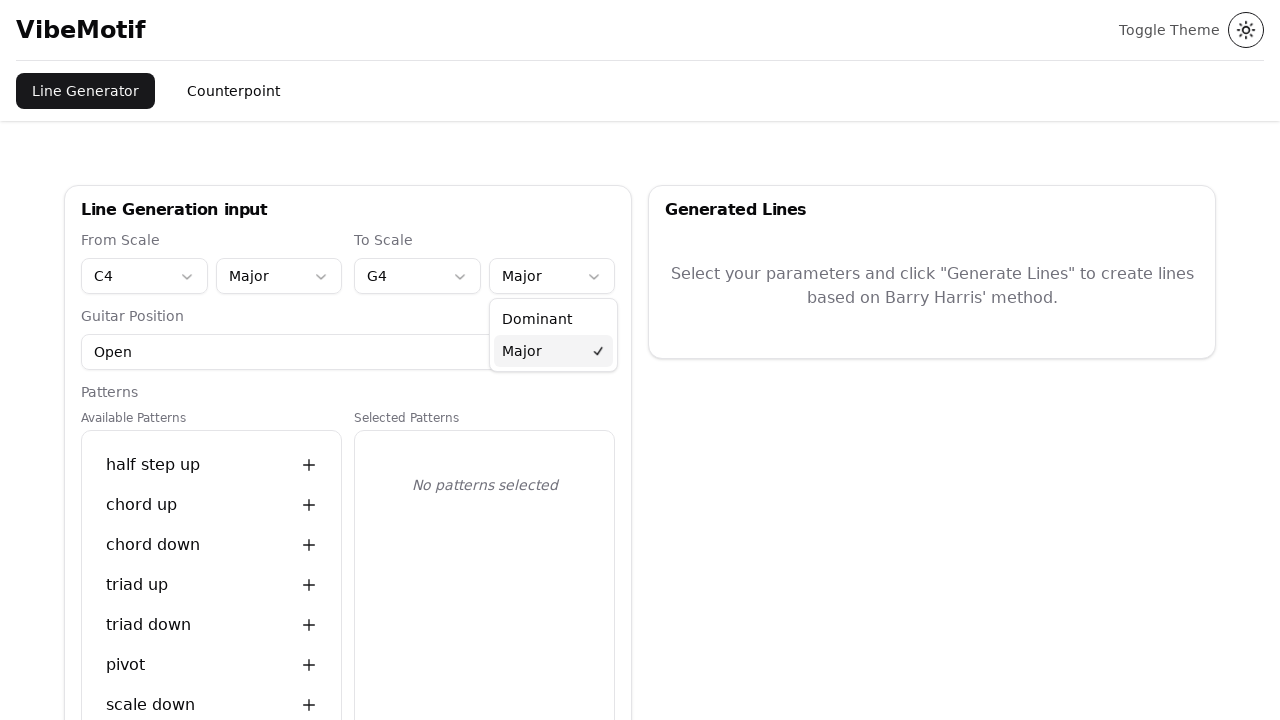

Scale type selection dropdown appeared for 'To Scale'
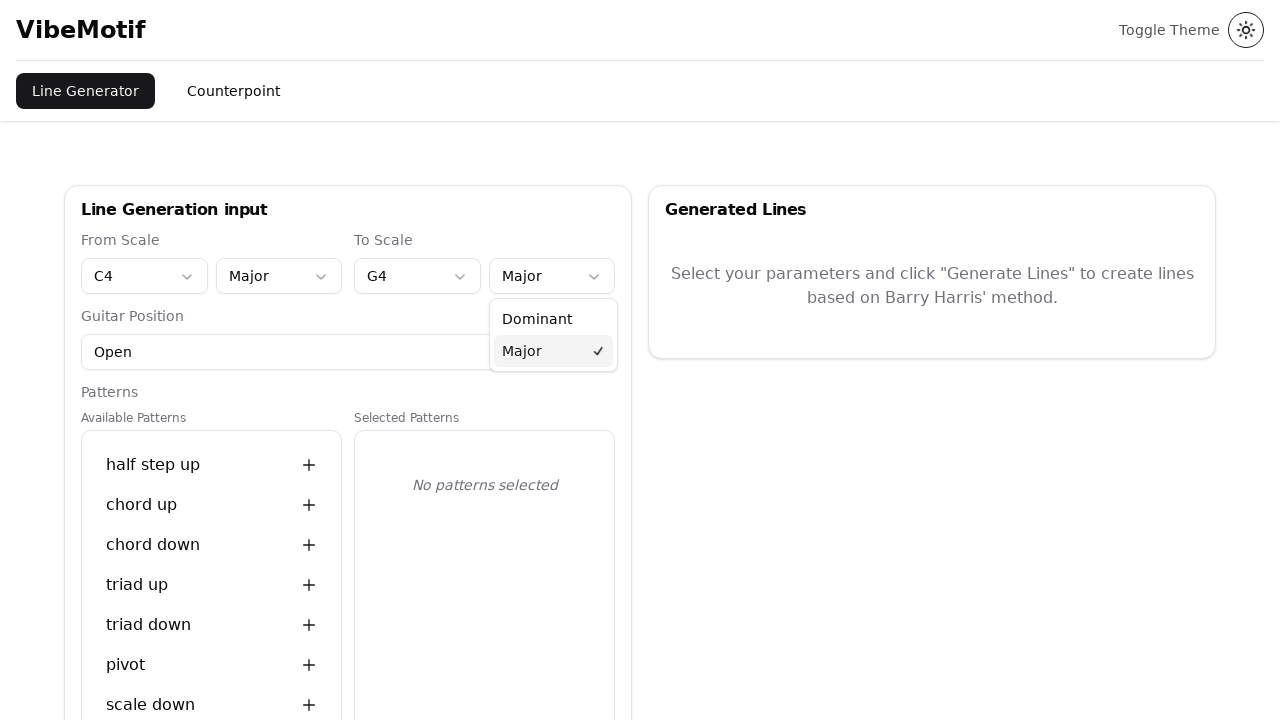

Selected 'Major' from 'To Scale' type options at (553, 351) on [role="option"] >> internal:has-text="Major"i >> nth=0
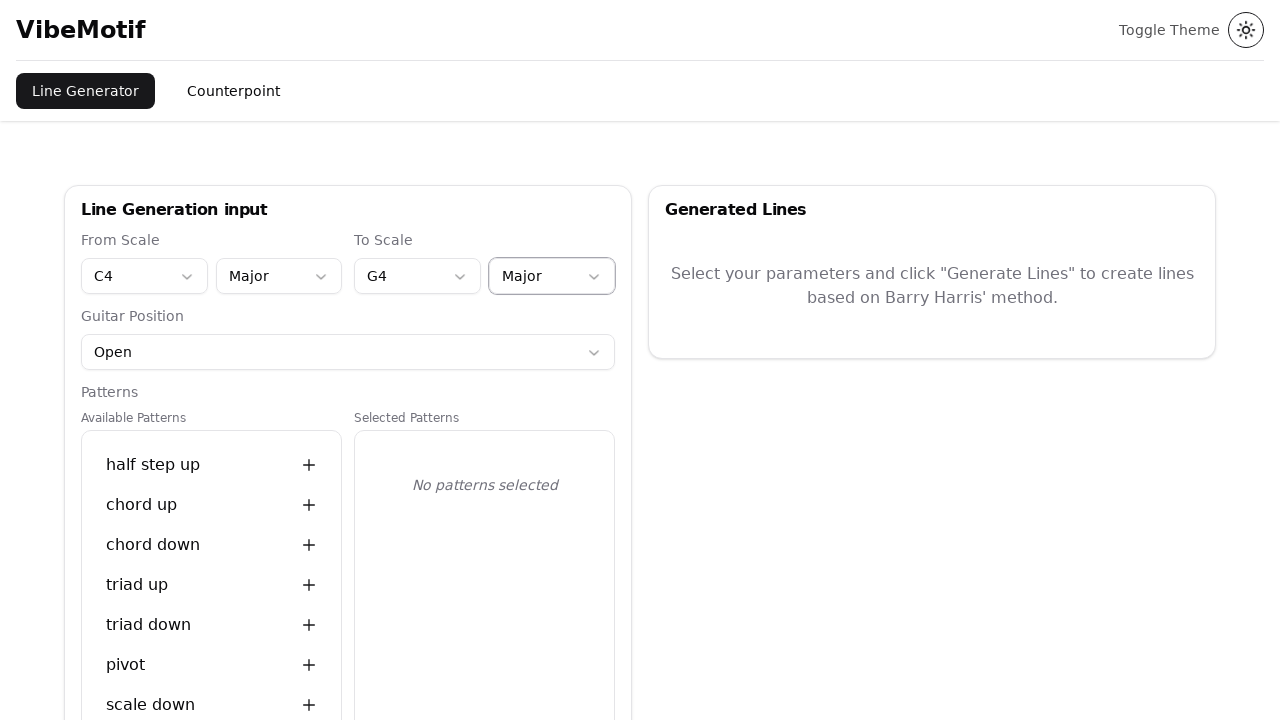

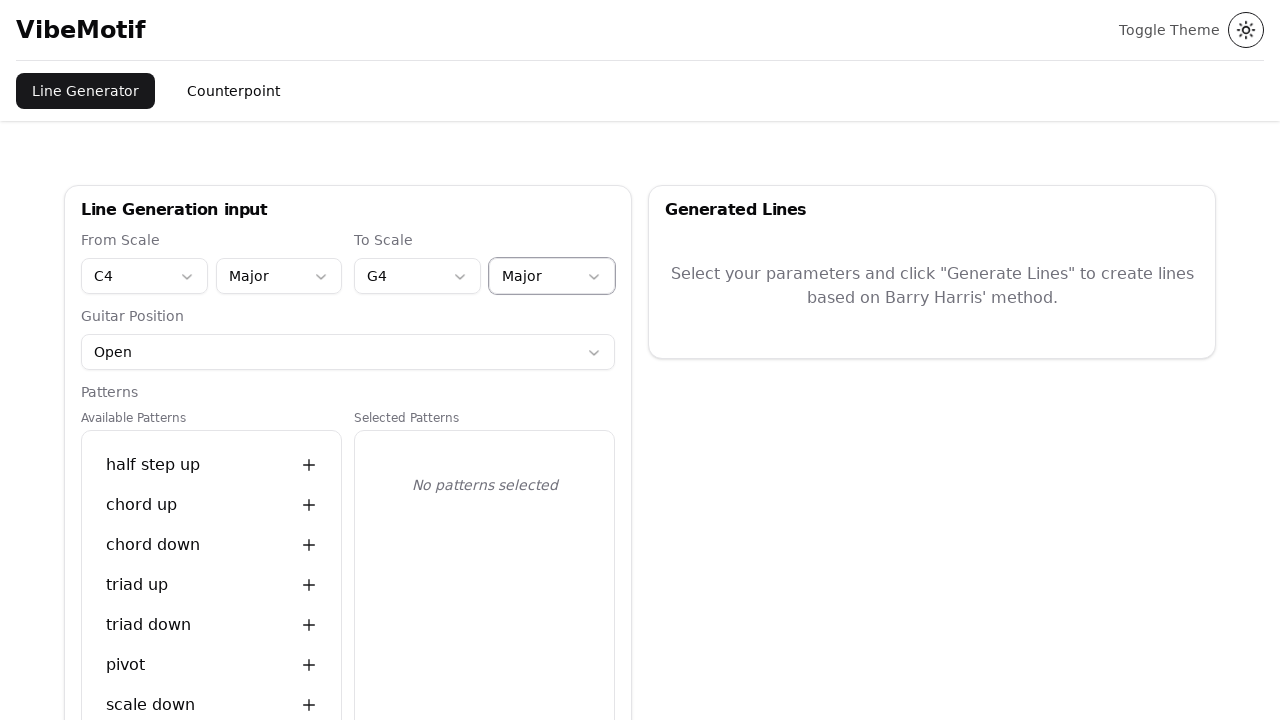